Tests highlighting an element on a page by finding a specific element and applying a red dashed border style to it temporarily using JavaScript execution.

Starting URL: http://the-internet.herokuapp.com/large

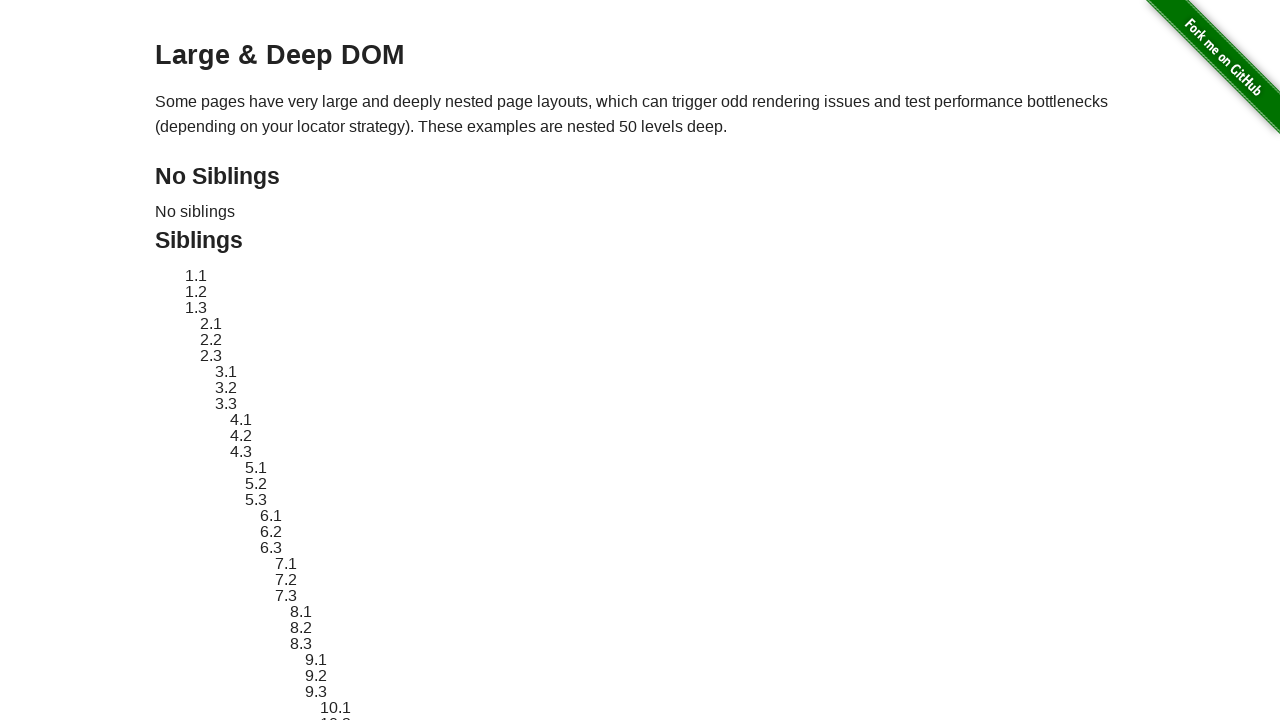

Located element with ID 'sibling-2.3'
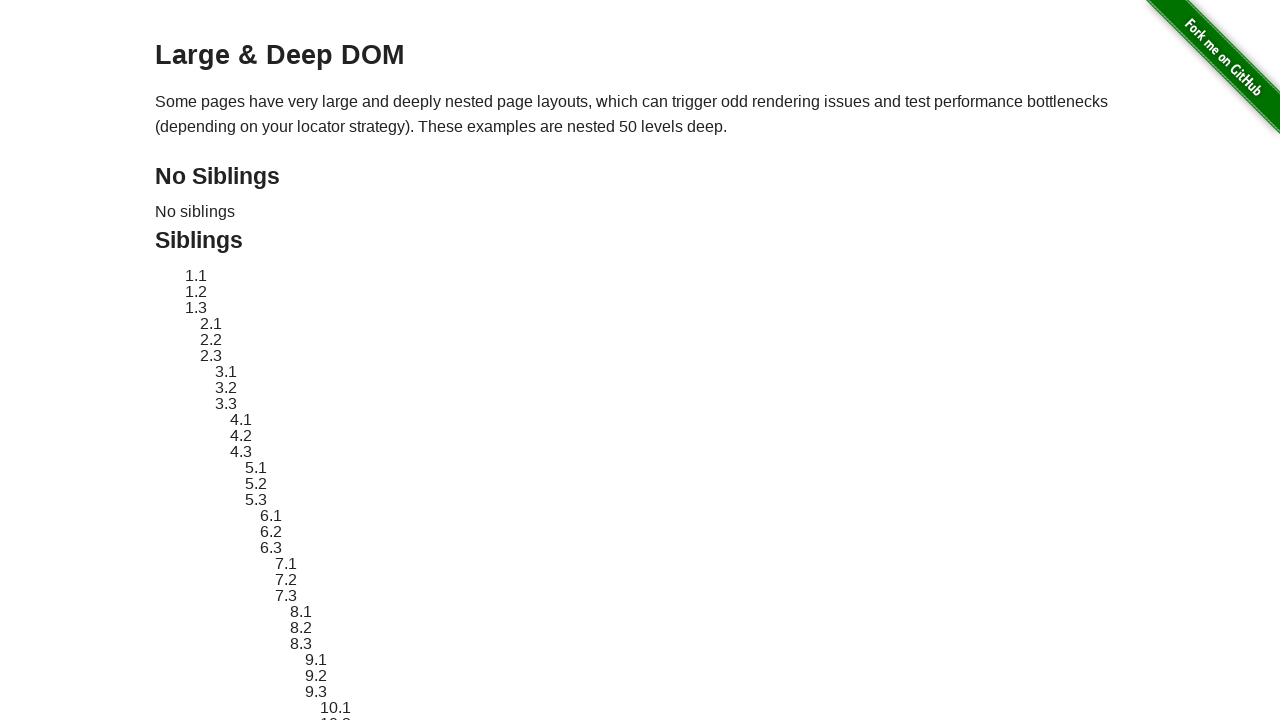

Element became visible
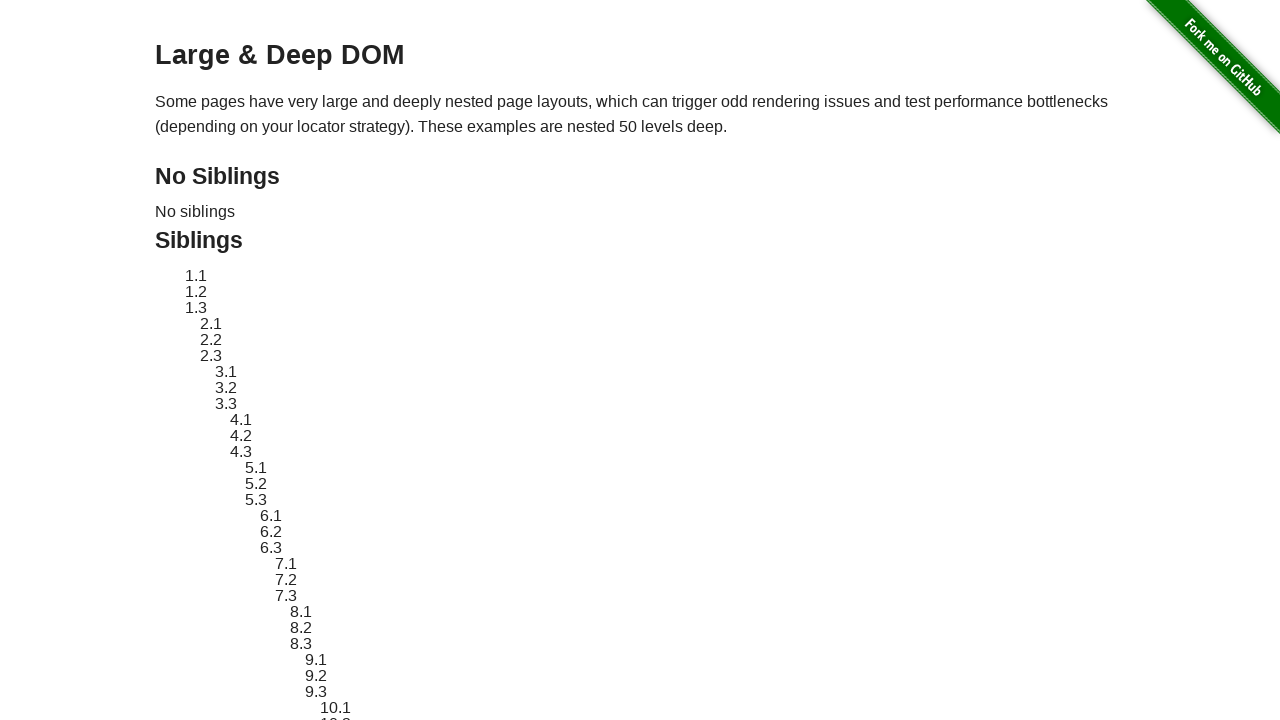

Stored original element style attribute
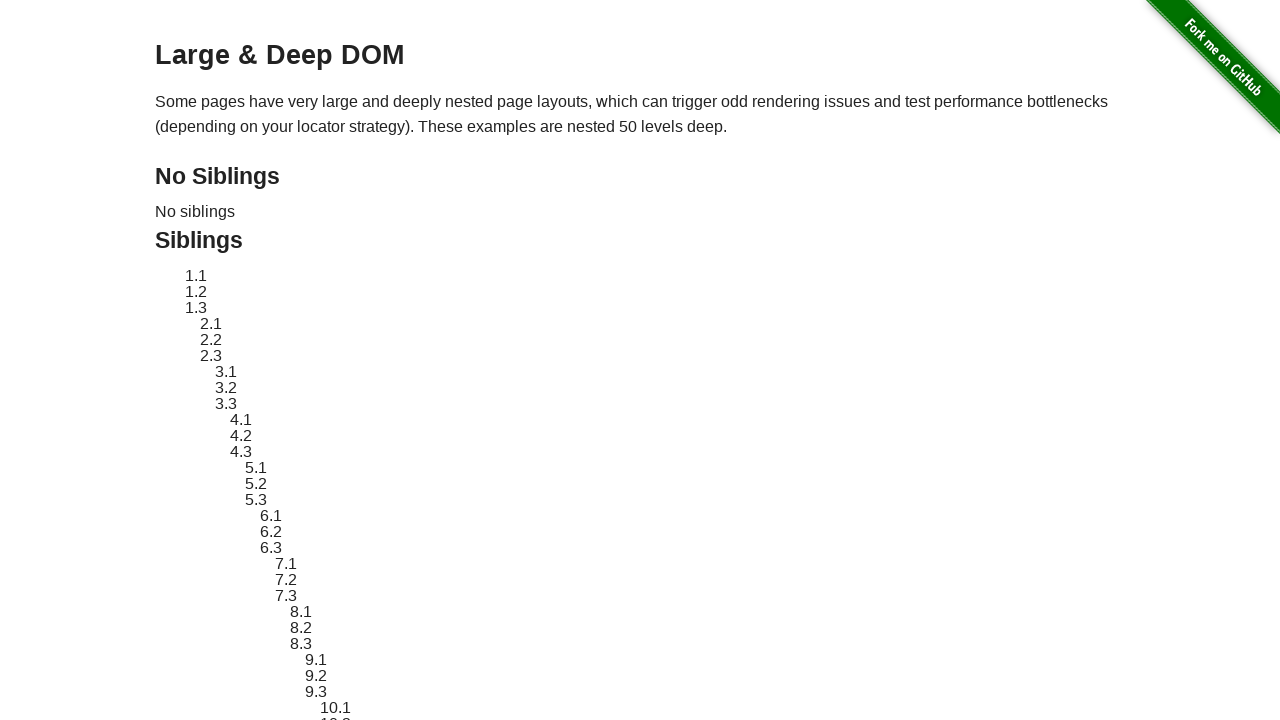

Applied red dashed border highlight style to element
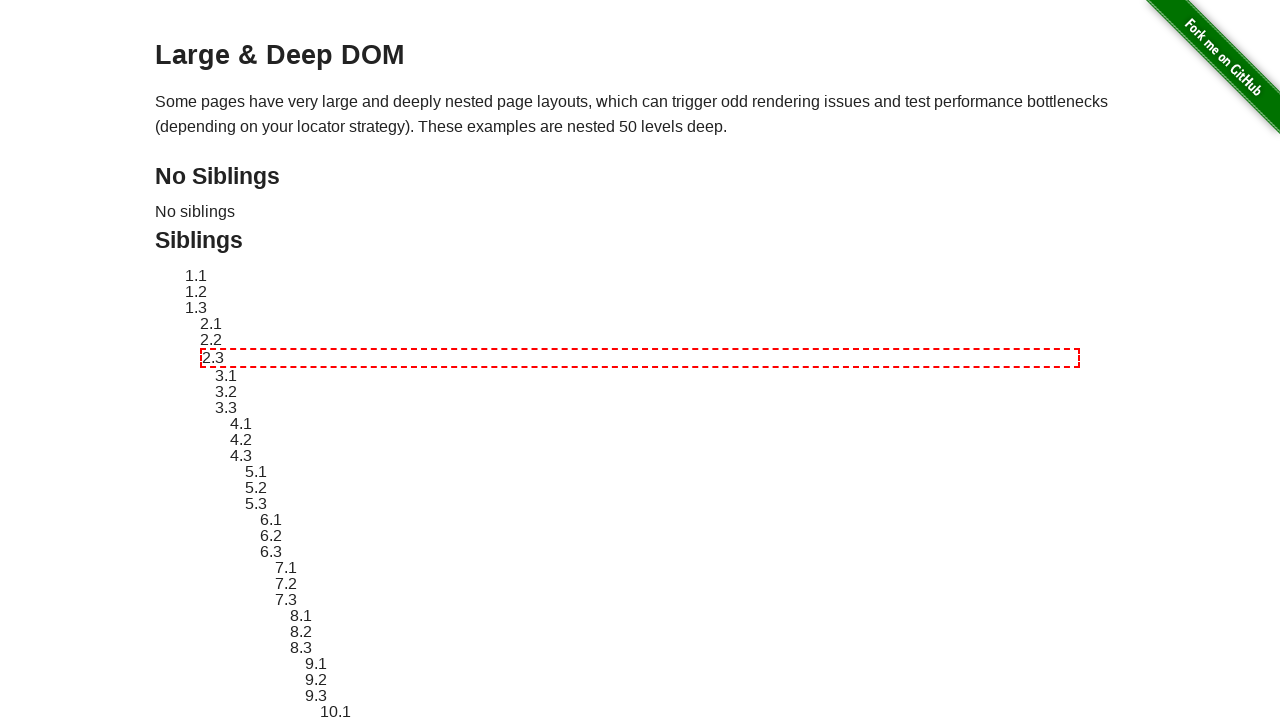

Waited 3 seconds to view the highlighted element
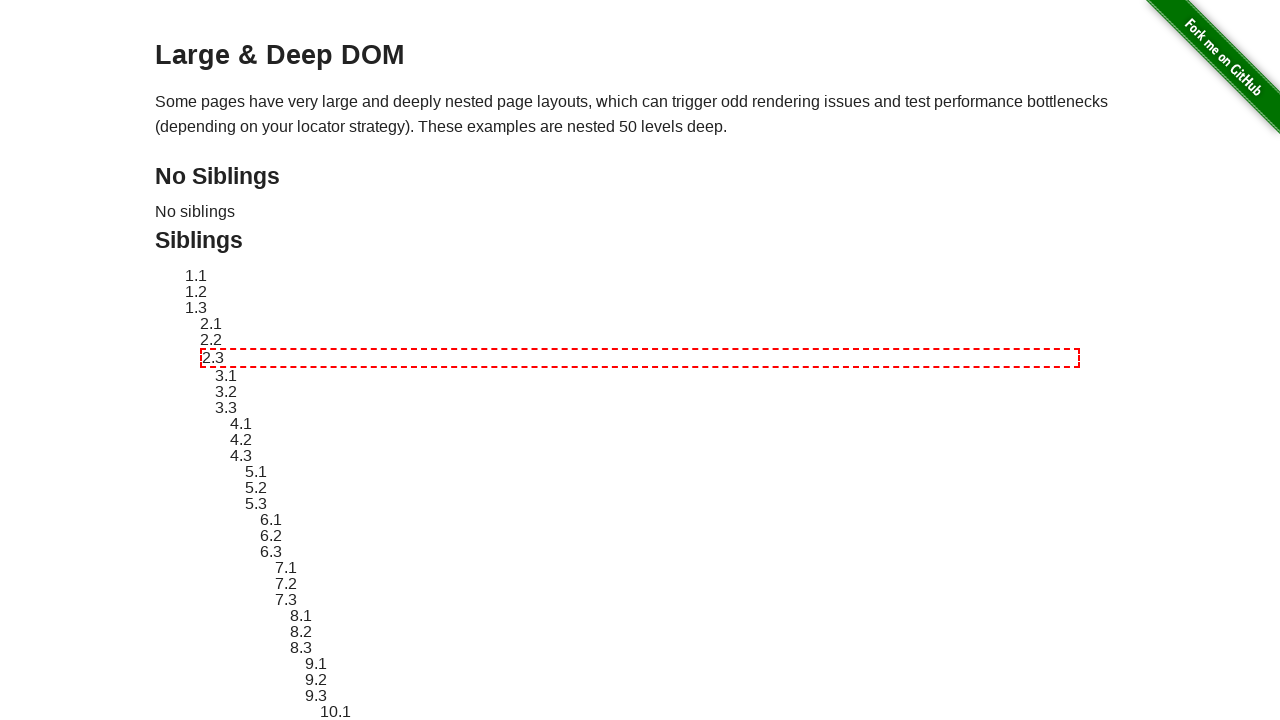

Reverted element style to original state
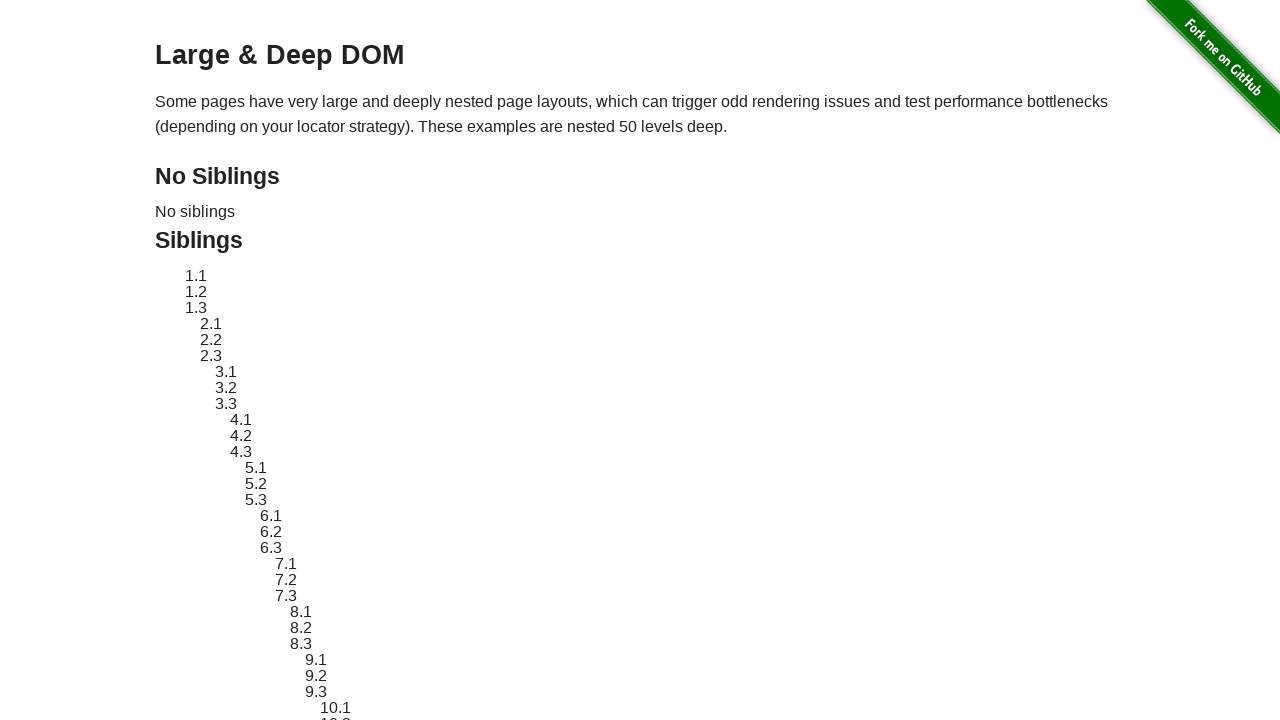

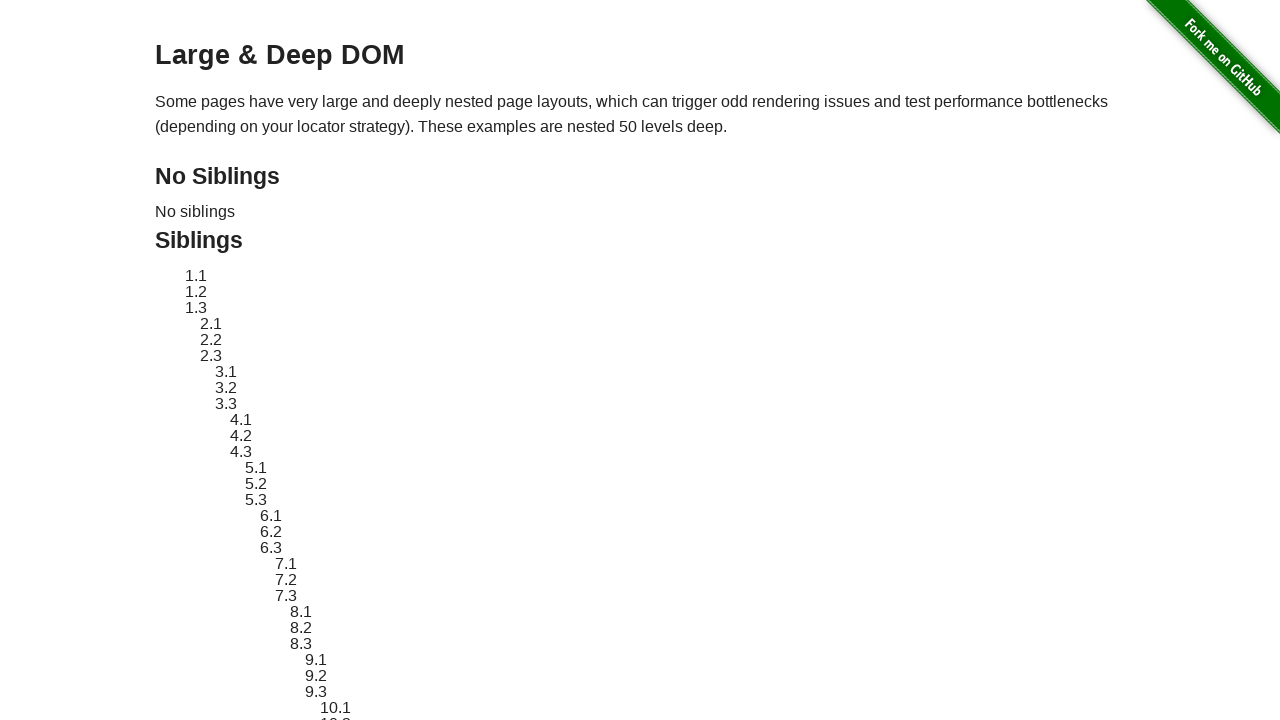